Tests that the input field is cleared after adding a todo item.

Starting URL: https://demo.playwright.dev/todomvc

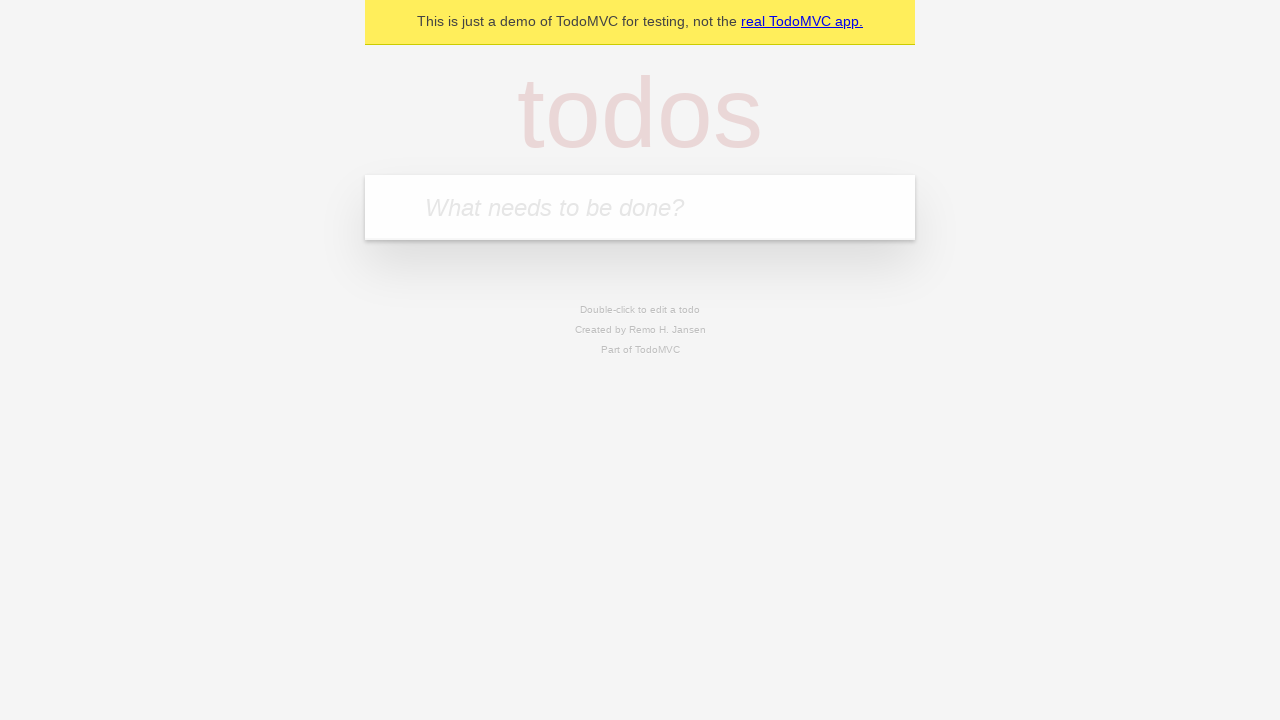

Located the todo input field with placeholder 'What needs to be done?'
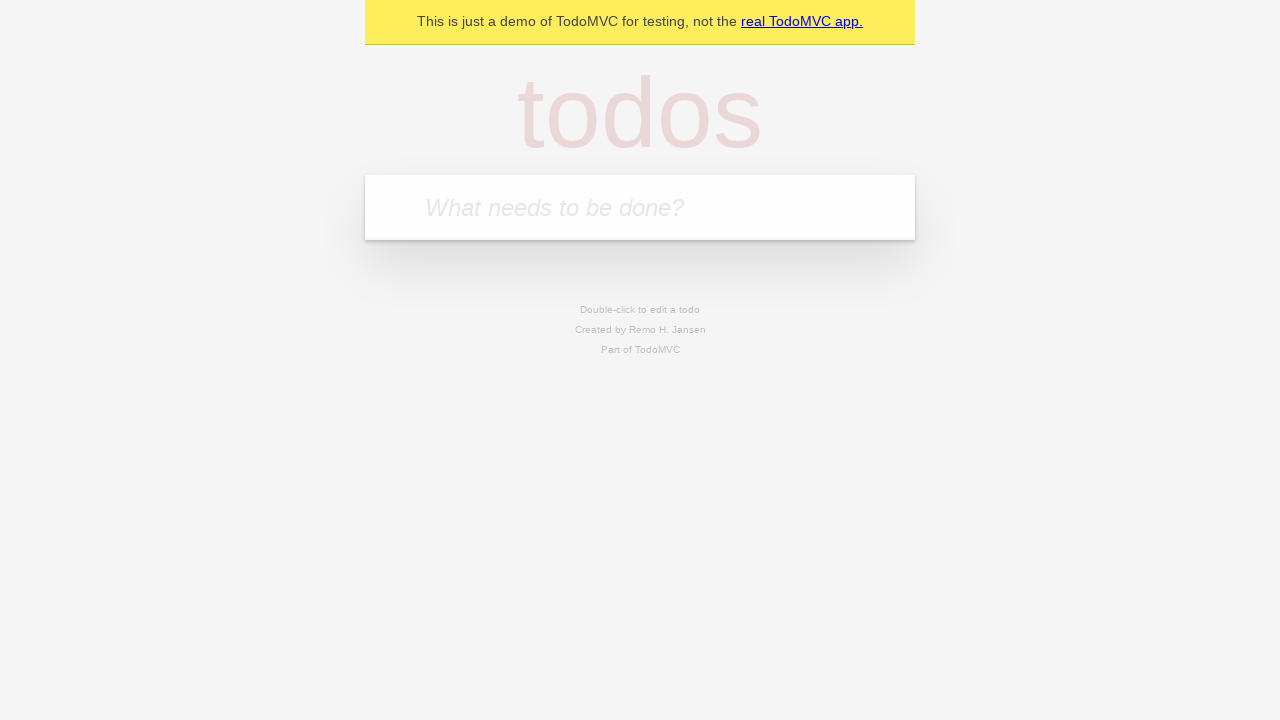

Filled input field with 'buy some cheese' on internal:attr=[placeholder="What needs to be done?"i]
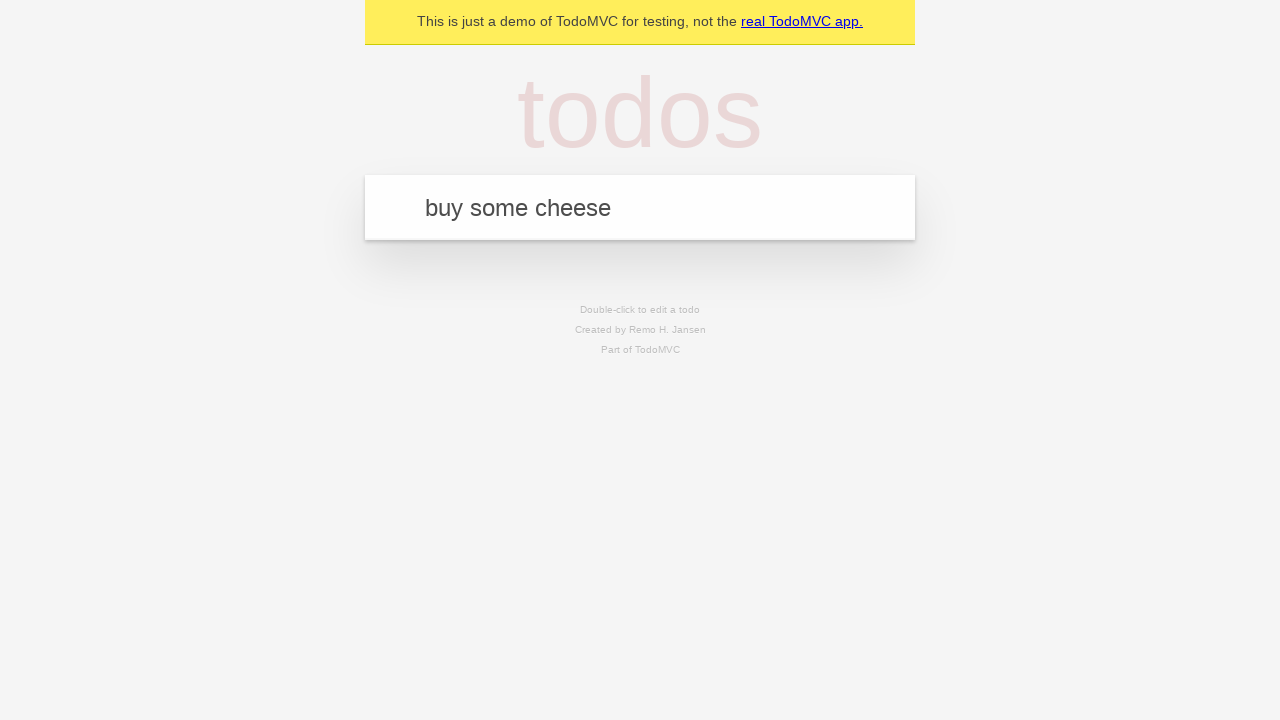

Pressed Enter to add the todo item on internal:attr=[placeholder="What needs to be done?"i]
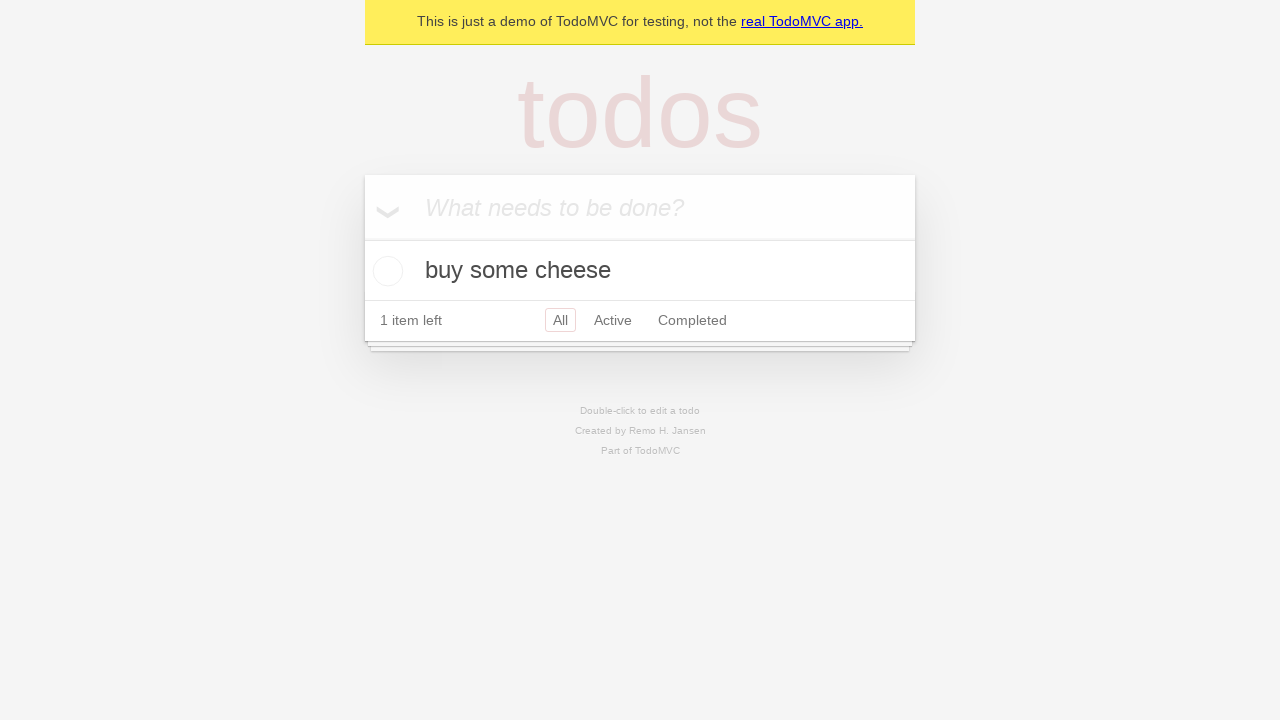

Todo item appeared in the list
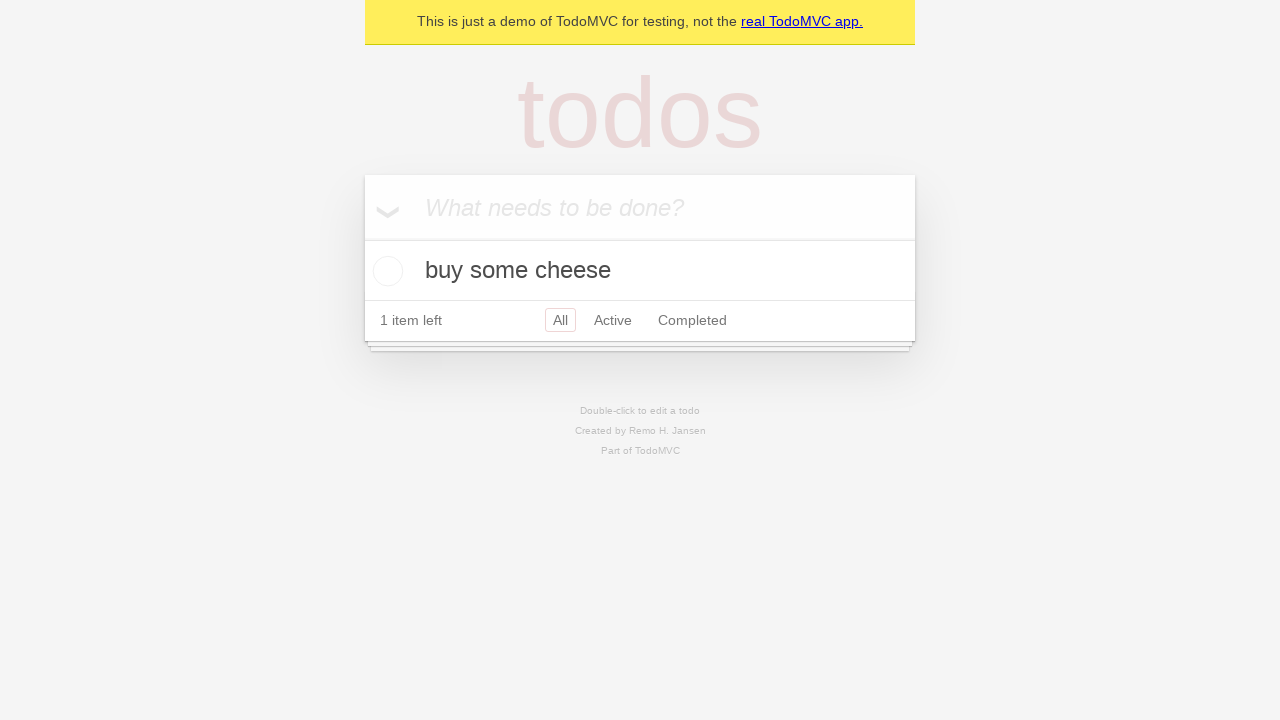

Verified input field is cleared after adding todo item
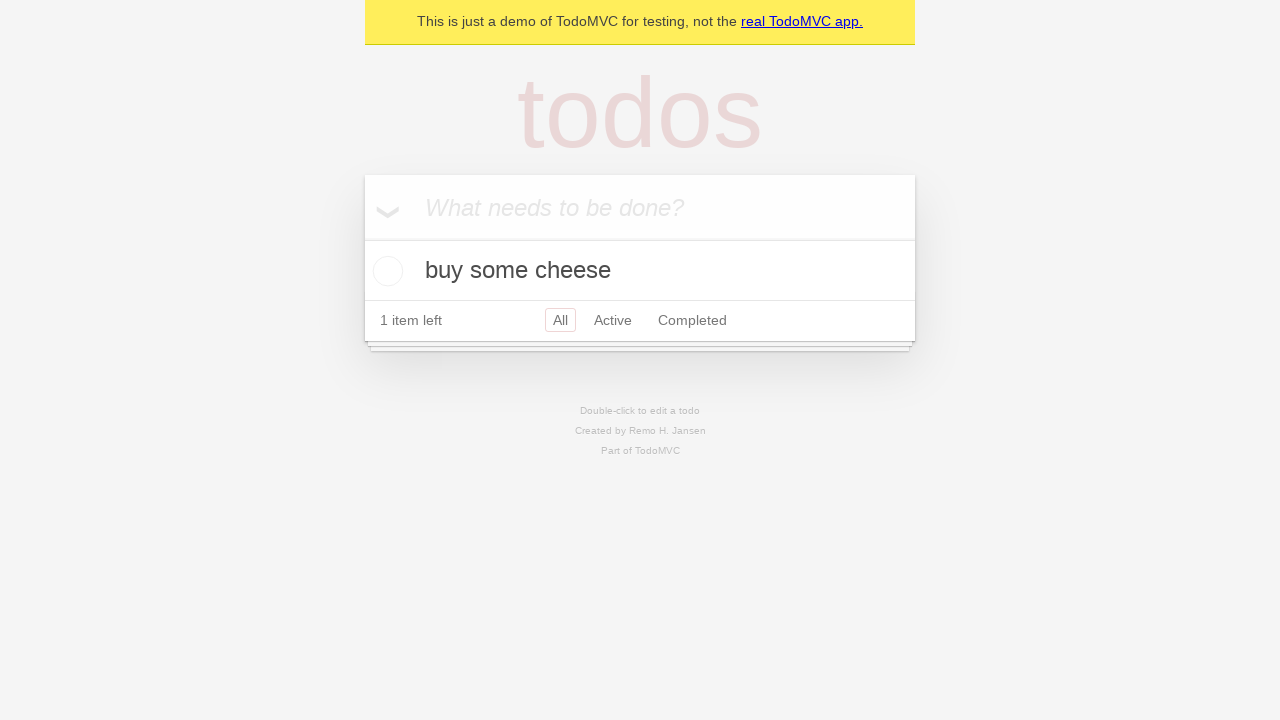

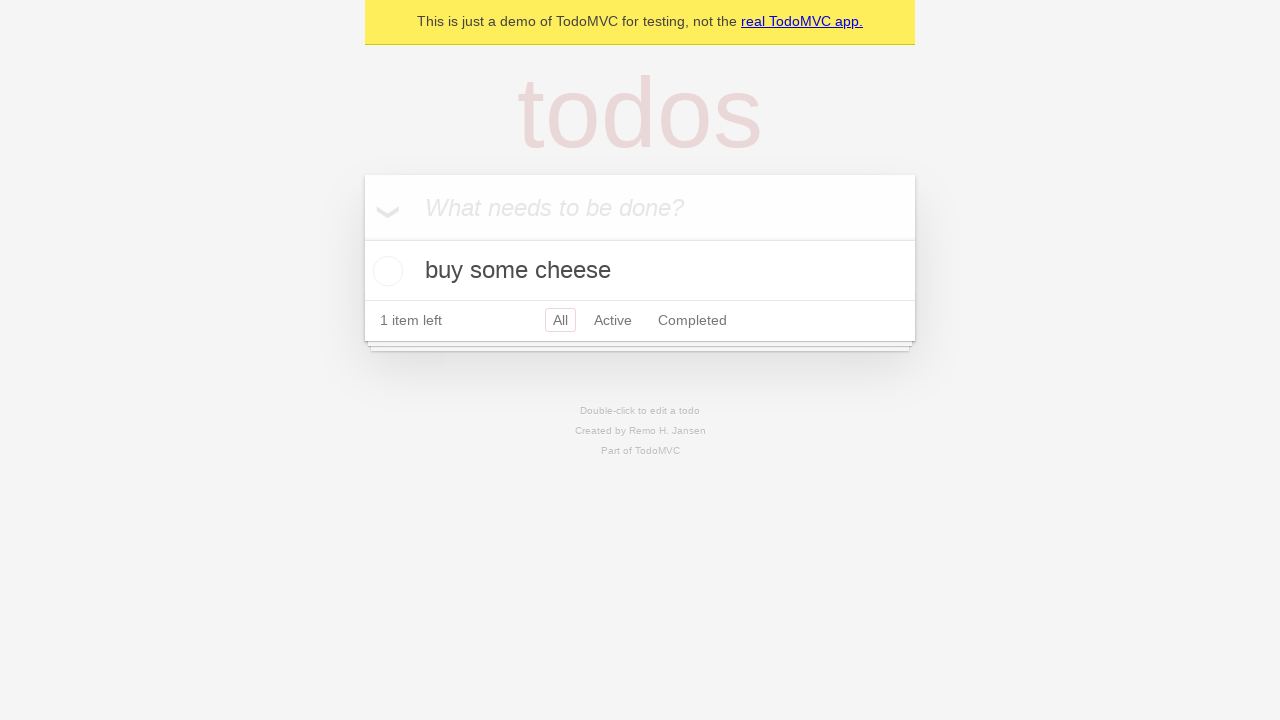